Navigates to the Playwright homepage and clicks the "Get started" link to access the documentation.

Starting URL: https://playwright.dev/

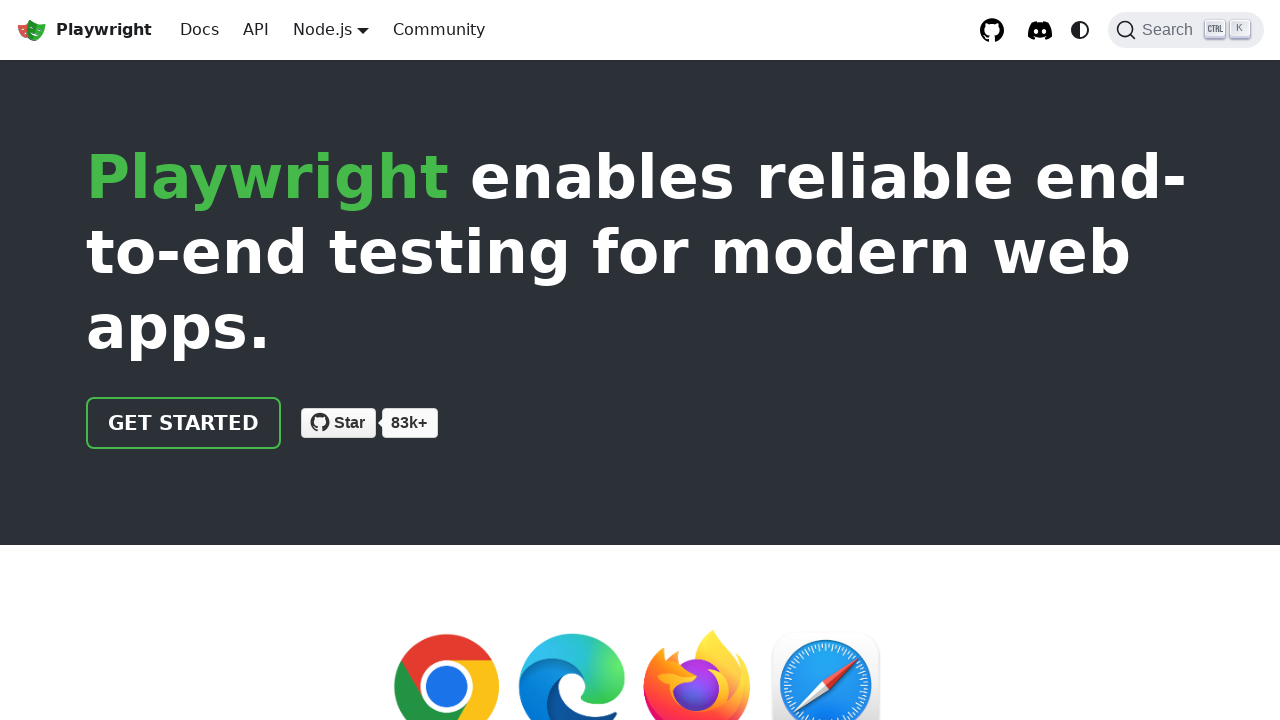

Navigated to Playwright homepage
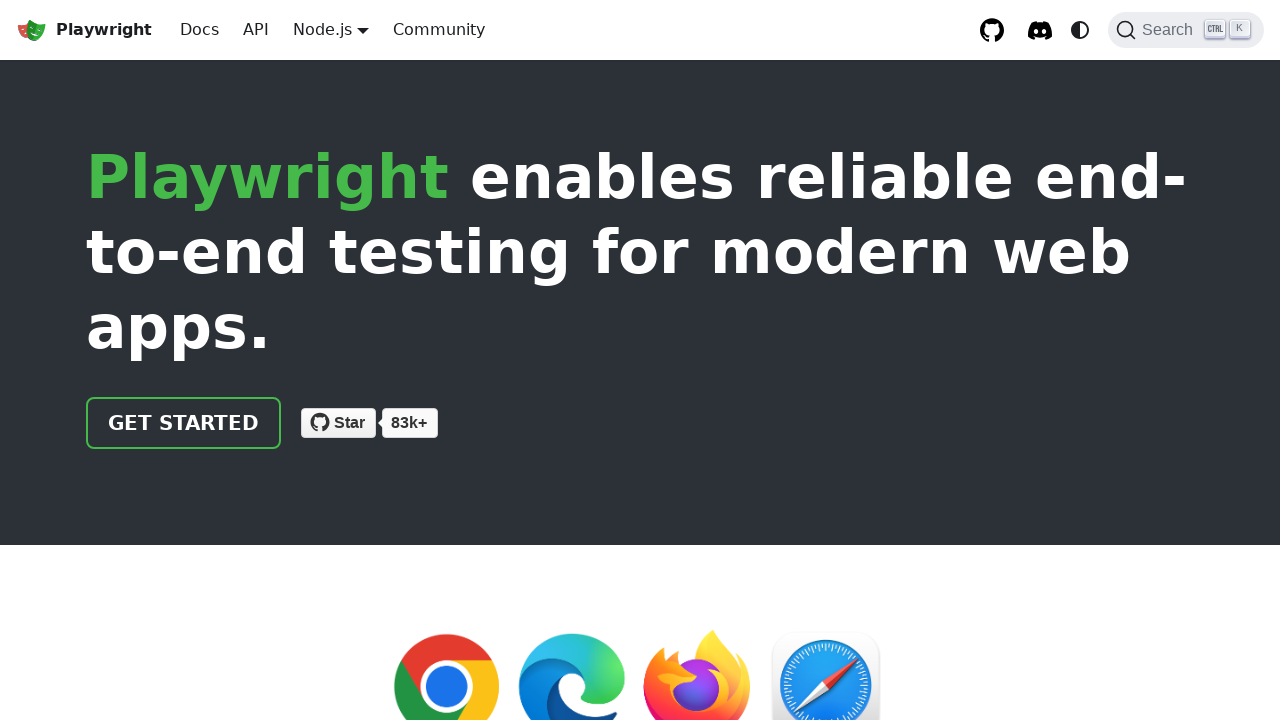

Clicked the 'Get started' link at (184, 423) on internal:role=link[name="Get started"i]
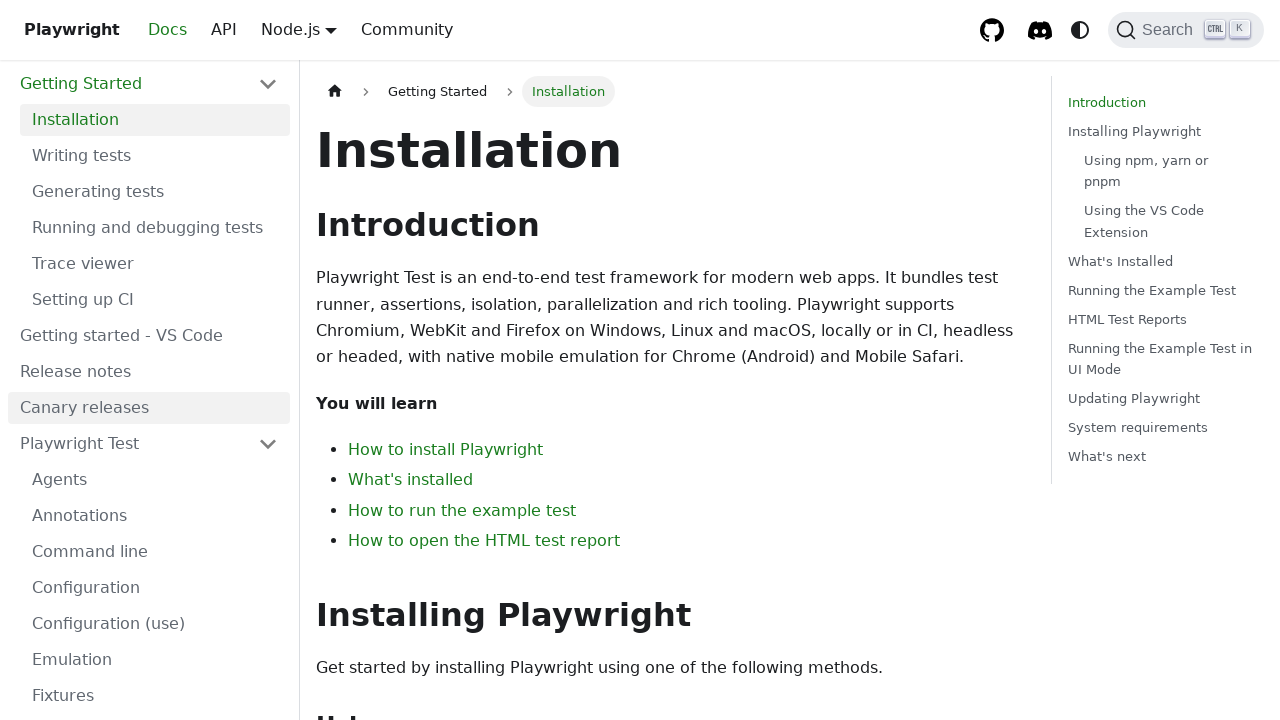

Documentation page loaded (domcontentloaded)
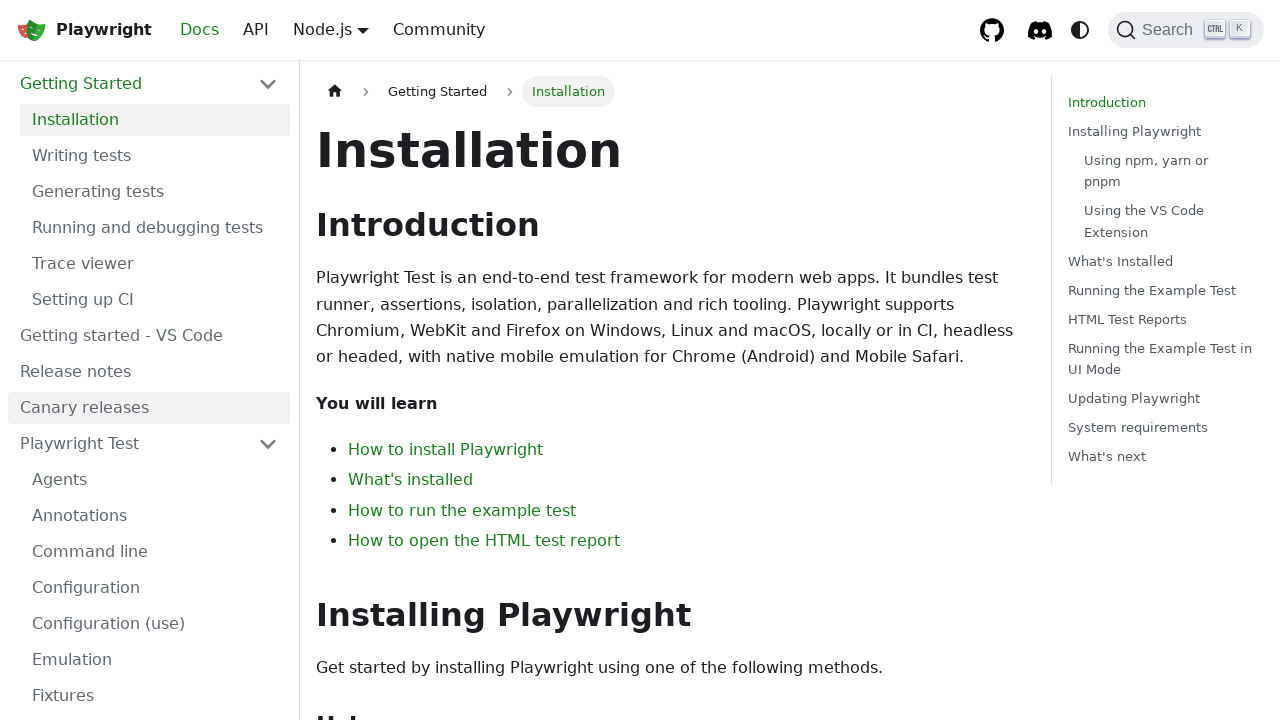

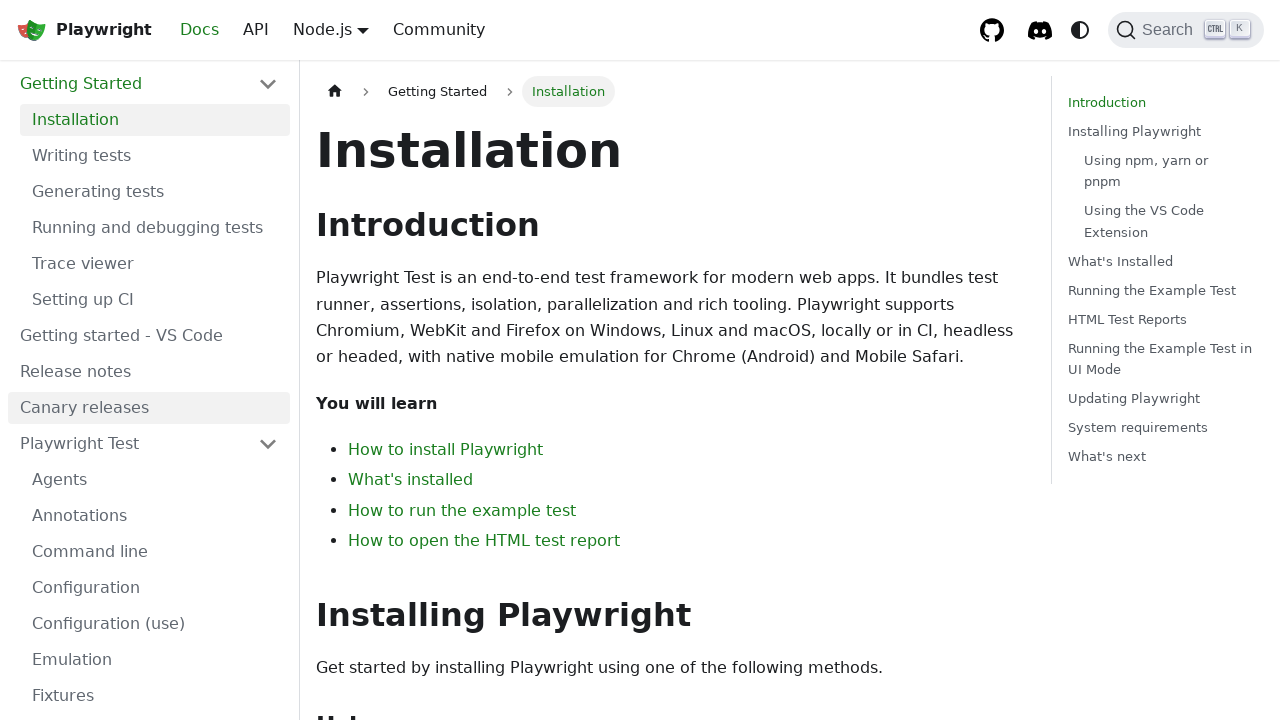